Tests radio button and checkbox selection by clicking under 18 and Java options, verifying selection state, then deselecting Java

Starting URL: https://automationfc.github.io/basic-form/index.html

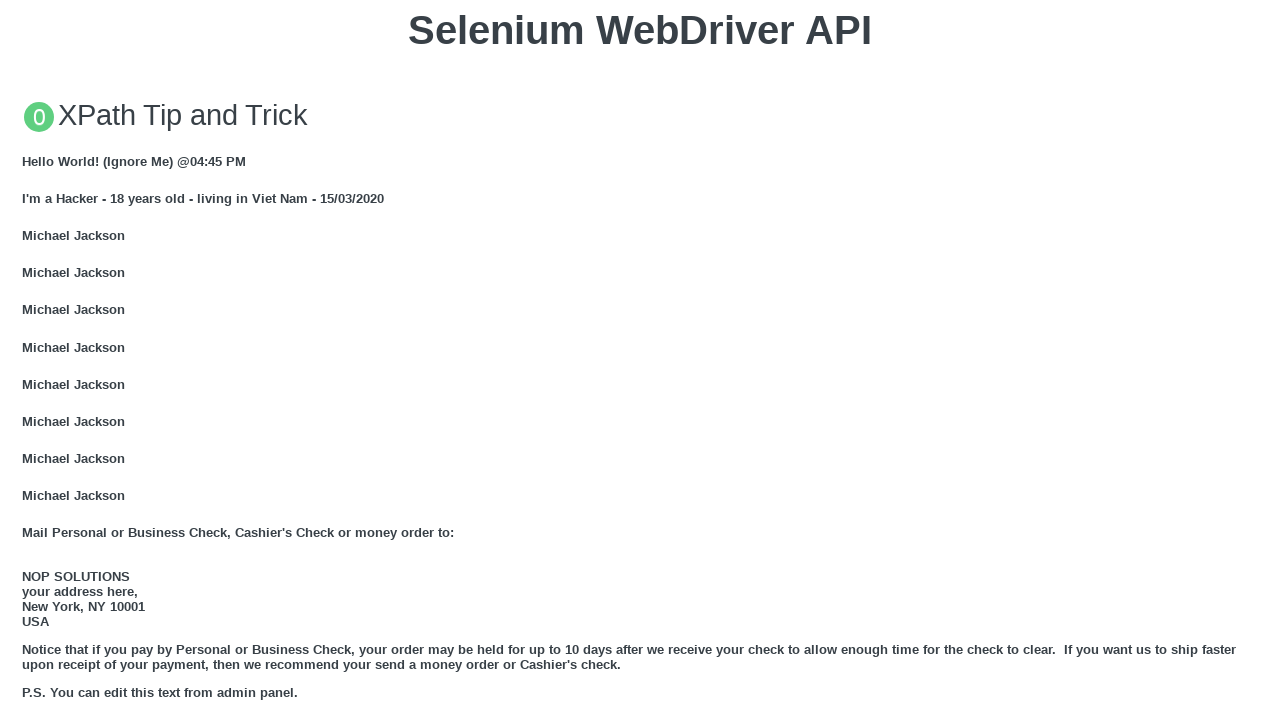

Clicked 'Under 18' radio button at (28, 360) on #under_18
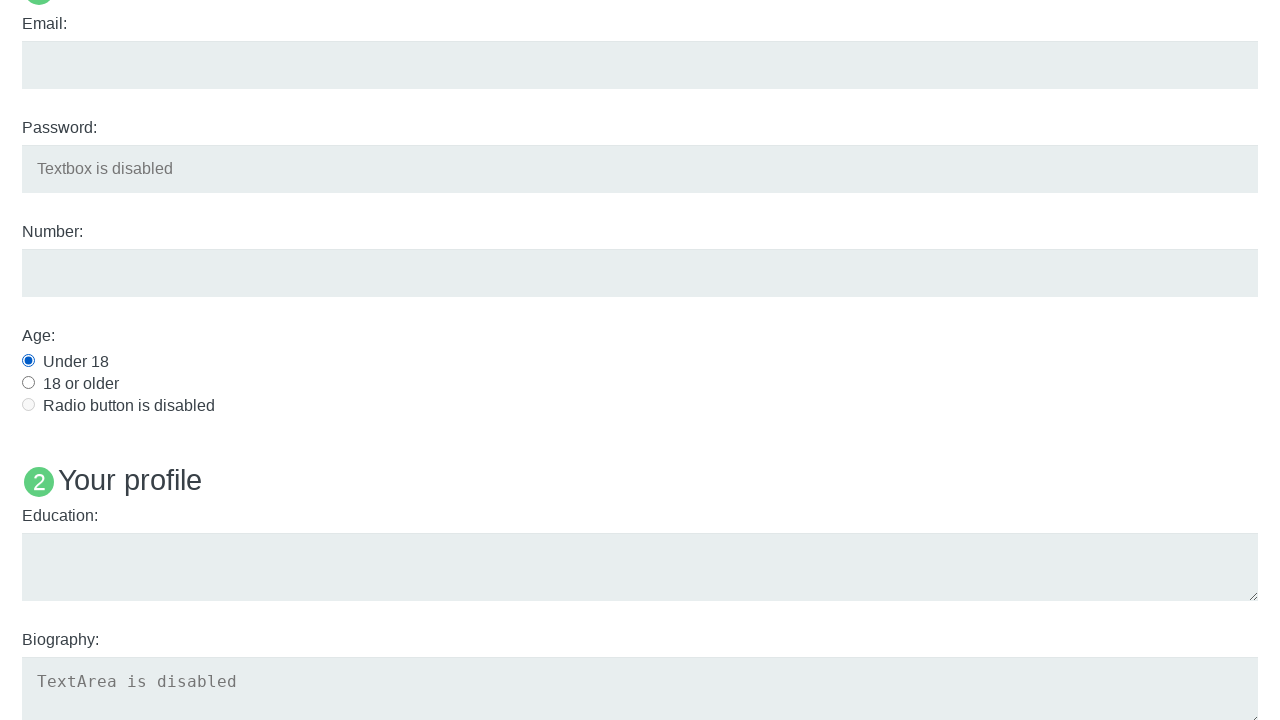

Clicked 'Java' checkbox to select it at (28, 361) on #java
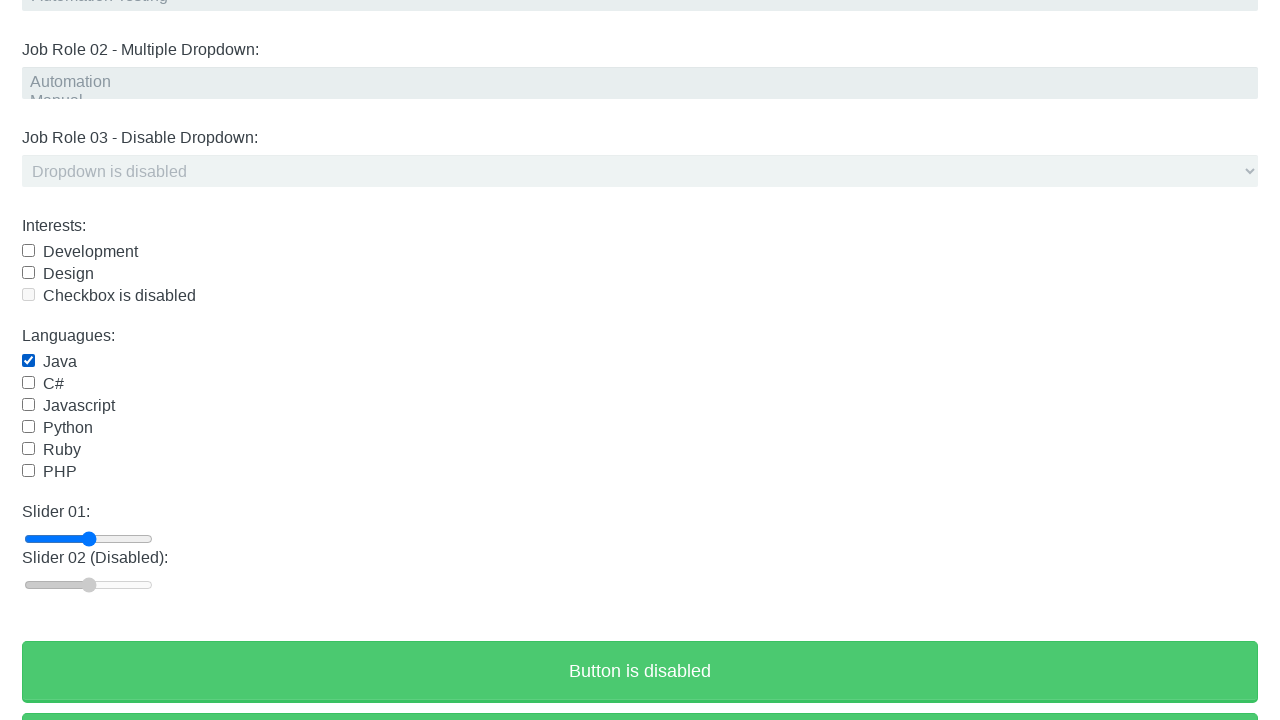

Verified 'Under 18' radio button is selected
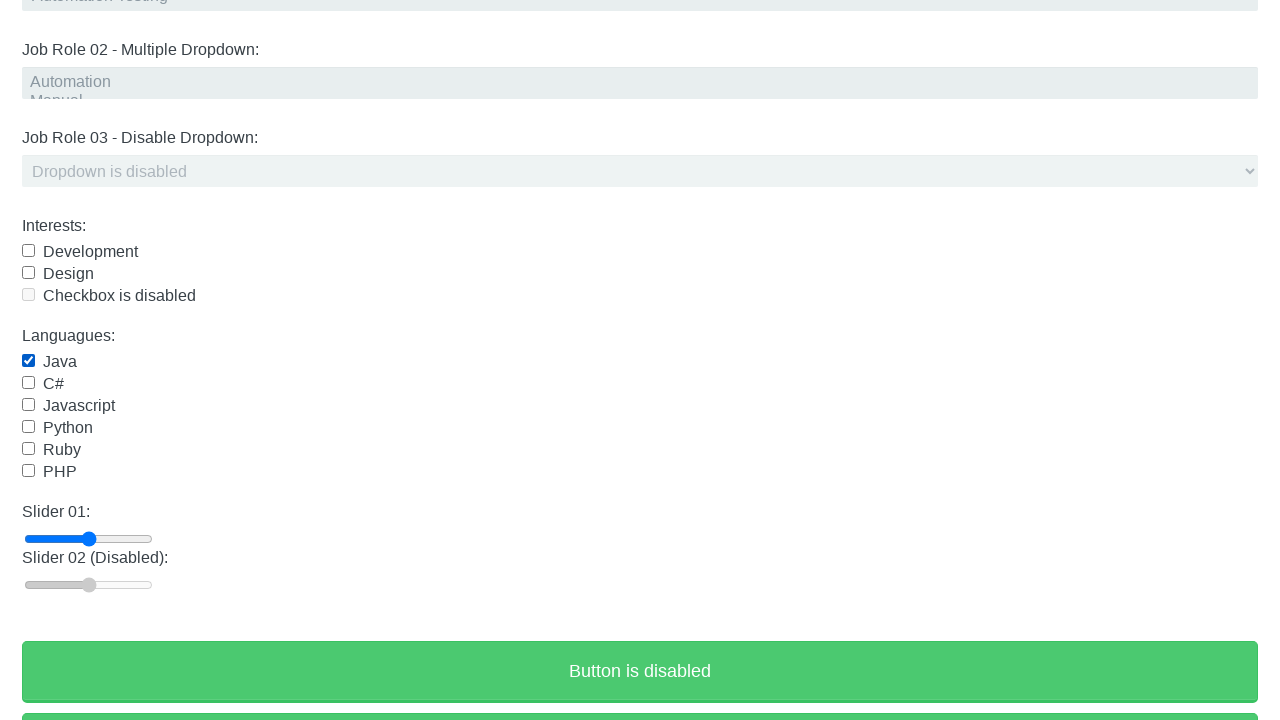

Verified 'Java' checkbox is selected
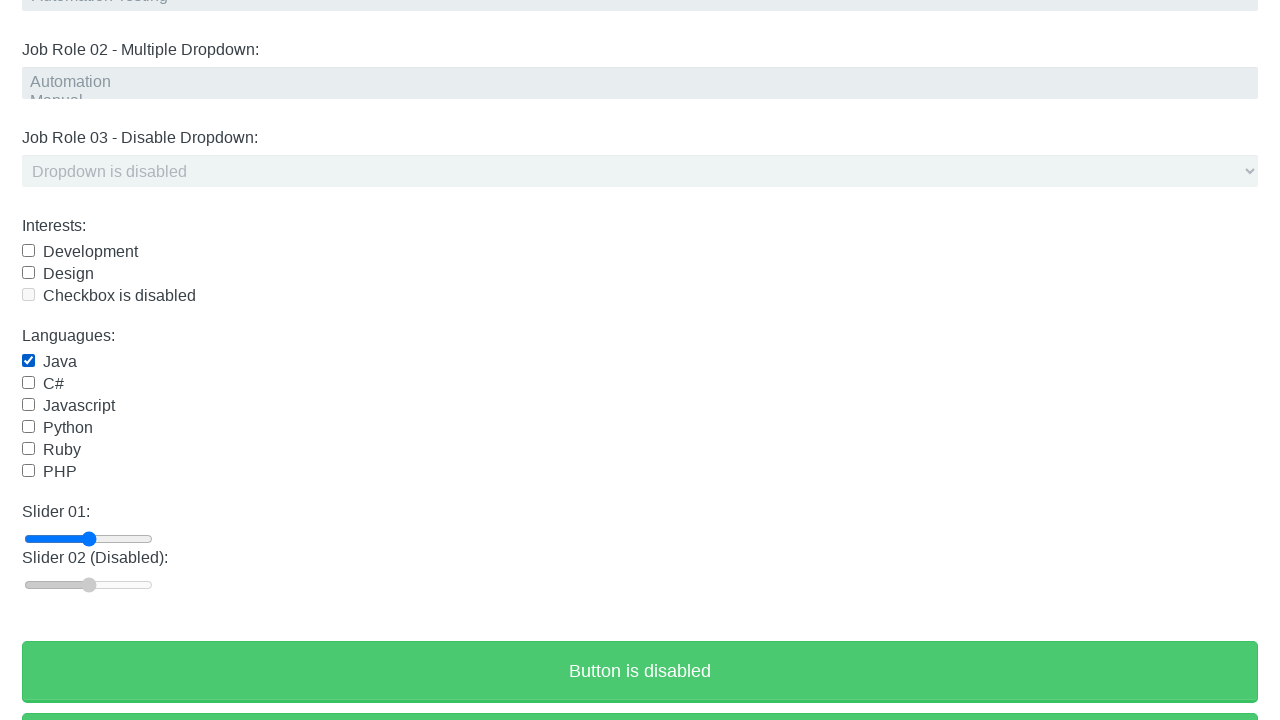

Clicked 'Java' checkbox to deselect it at (28, 361) on #java
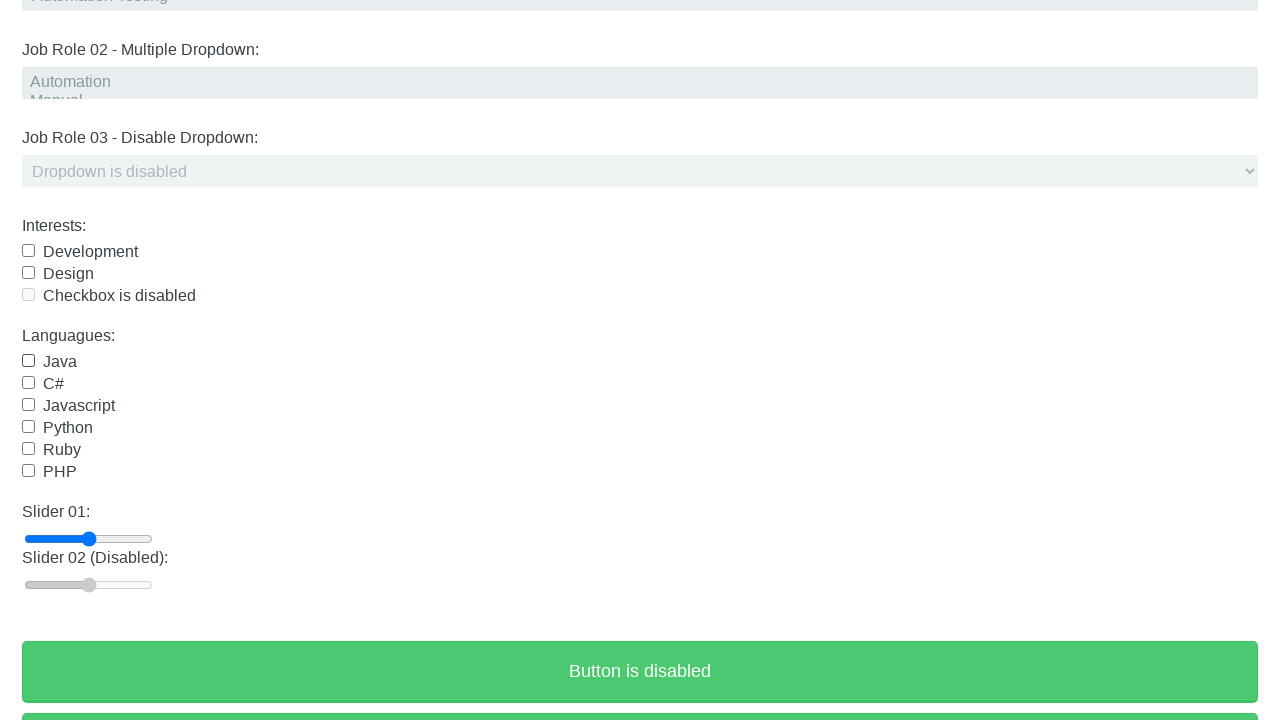

Verified 'Java' checkbox is deselected
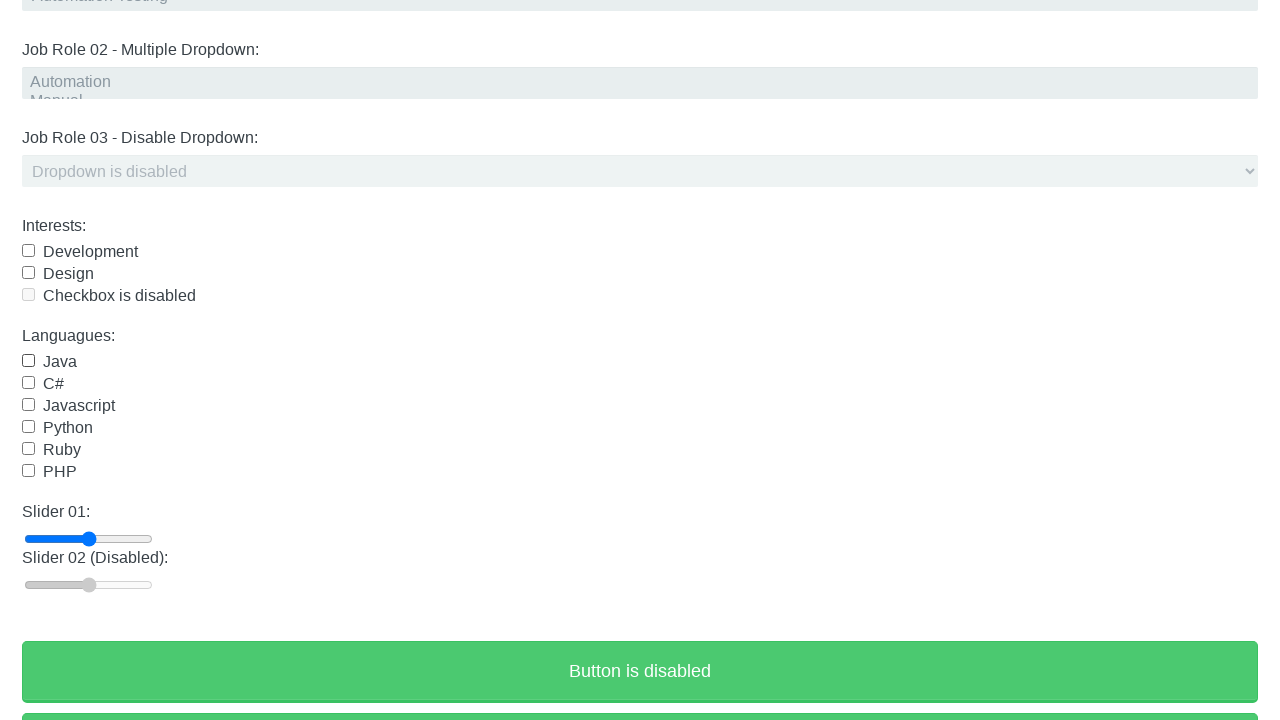

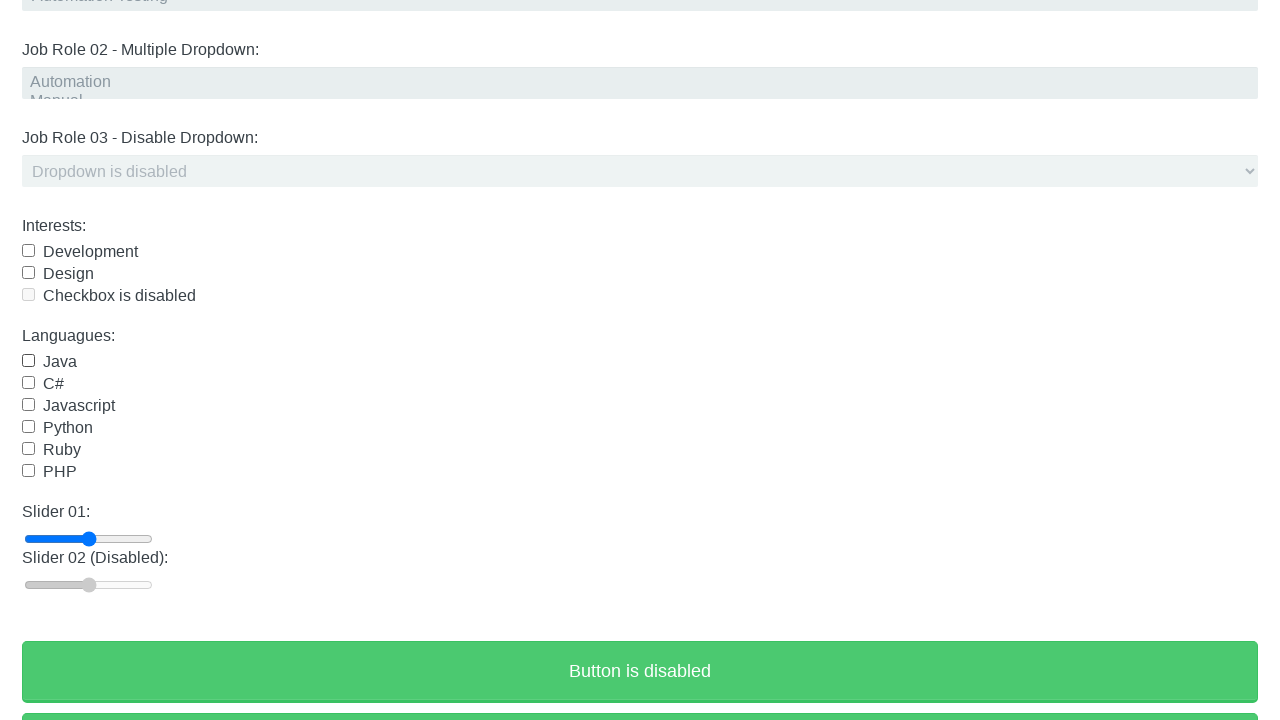